Tests dynamic controls functionality on the-internet.herokuapp.com by navigating to the Dynamic Controls page, removing a checkbox, refreshing the page, and enabling an input field

Starting URL: http://the-internet.herokuapp.com

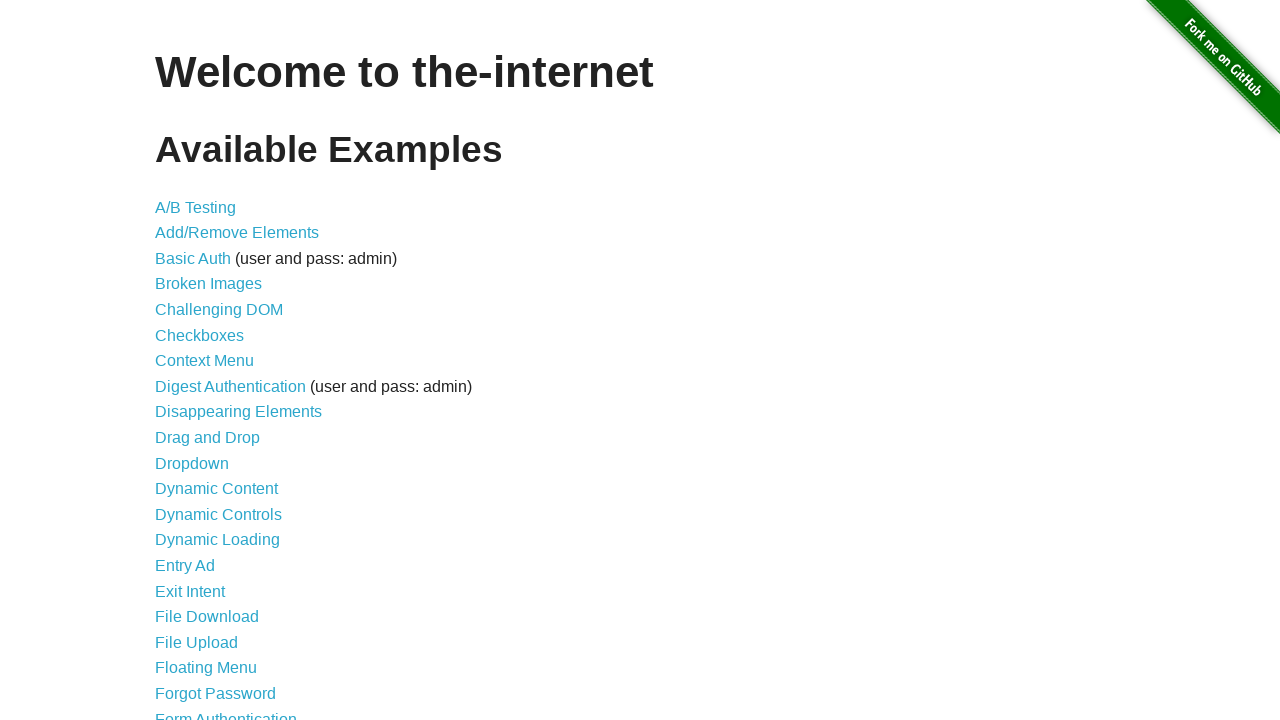

Clicked on Dynamic Controls link at (218, 514) on a[href='/dynamic_controls']
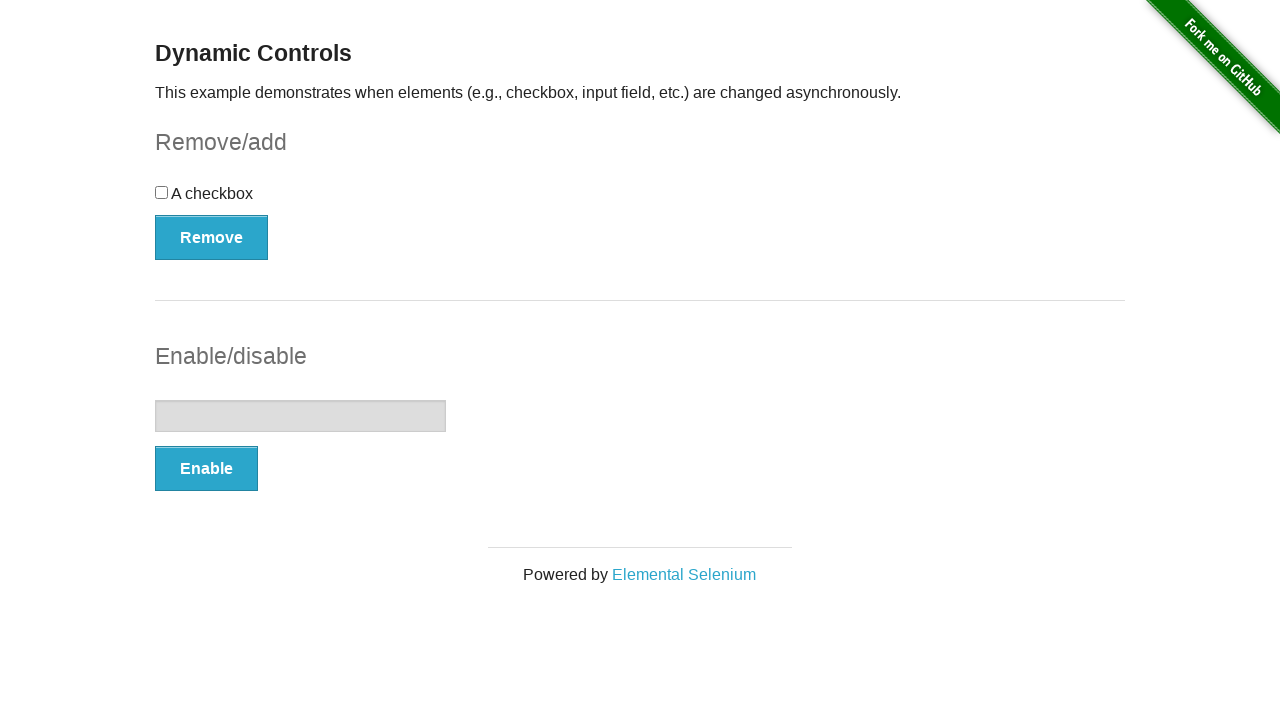

Dynamic Controls page loaded with checkbox example visible
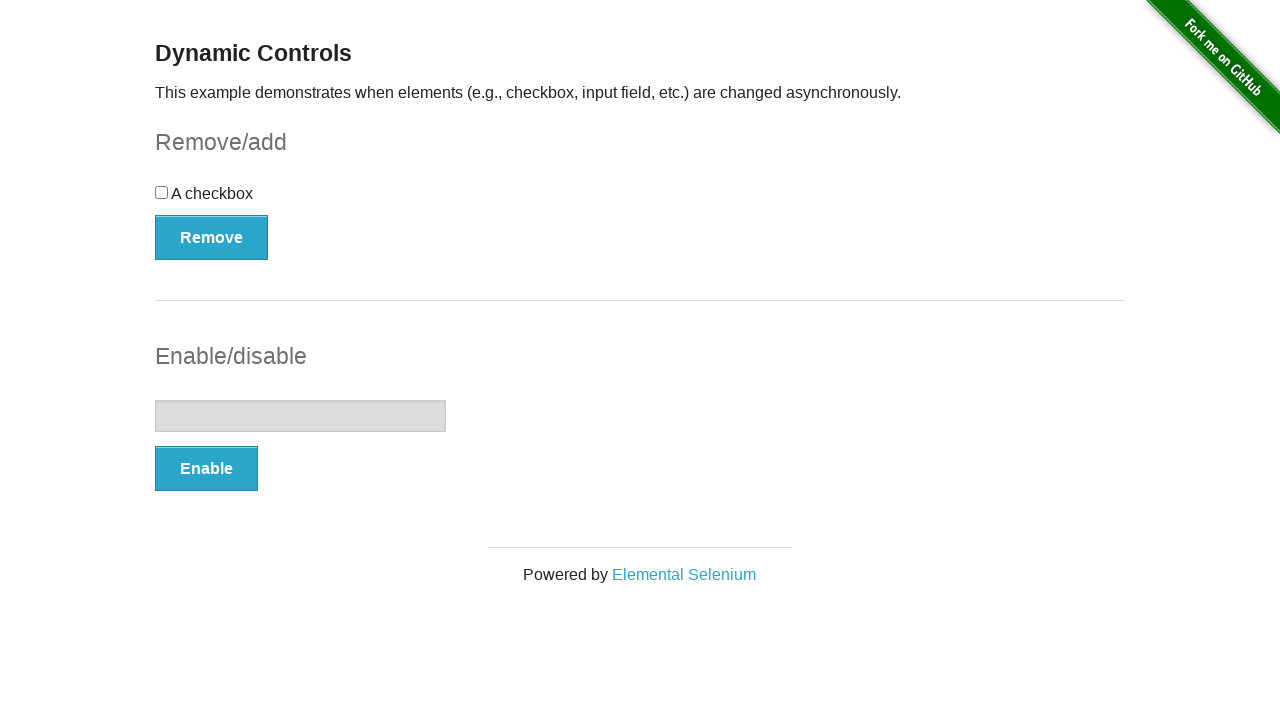

Clicked Remove button to remove checkbox at (212, 237) on button[onclick='swapCheckbox()']
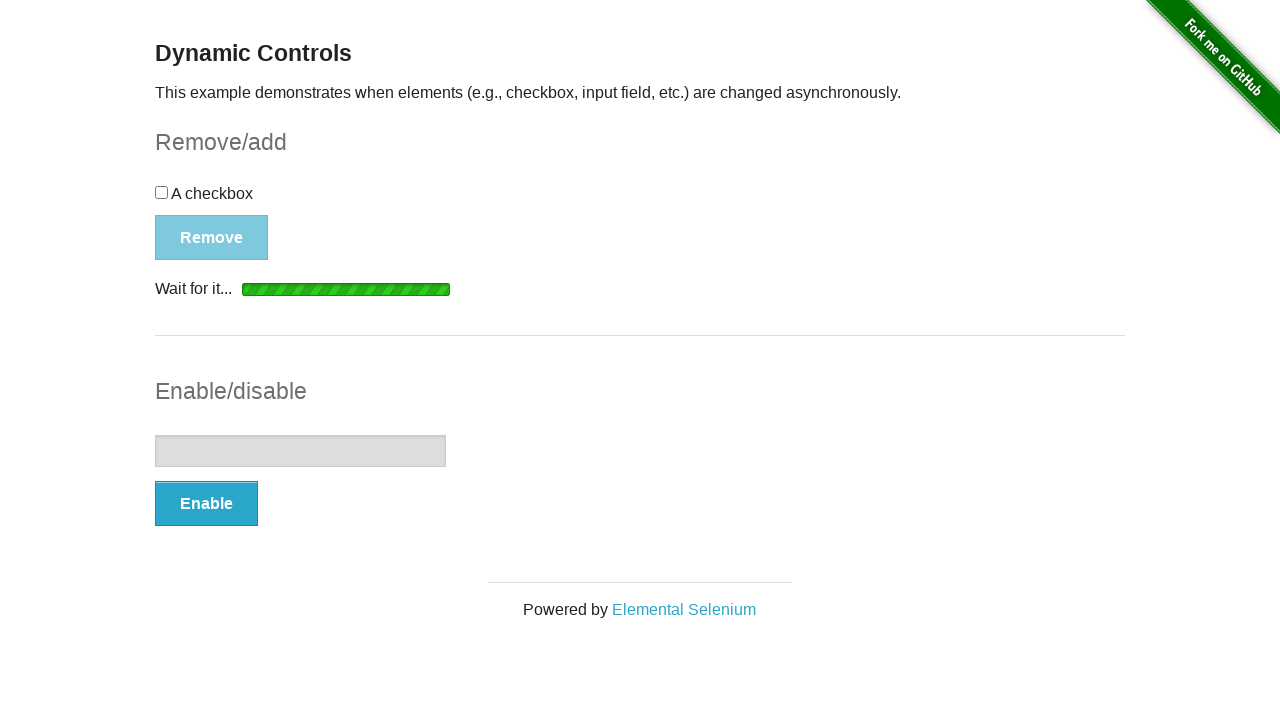

Checkbox removed and 'It's gone!' message appeared
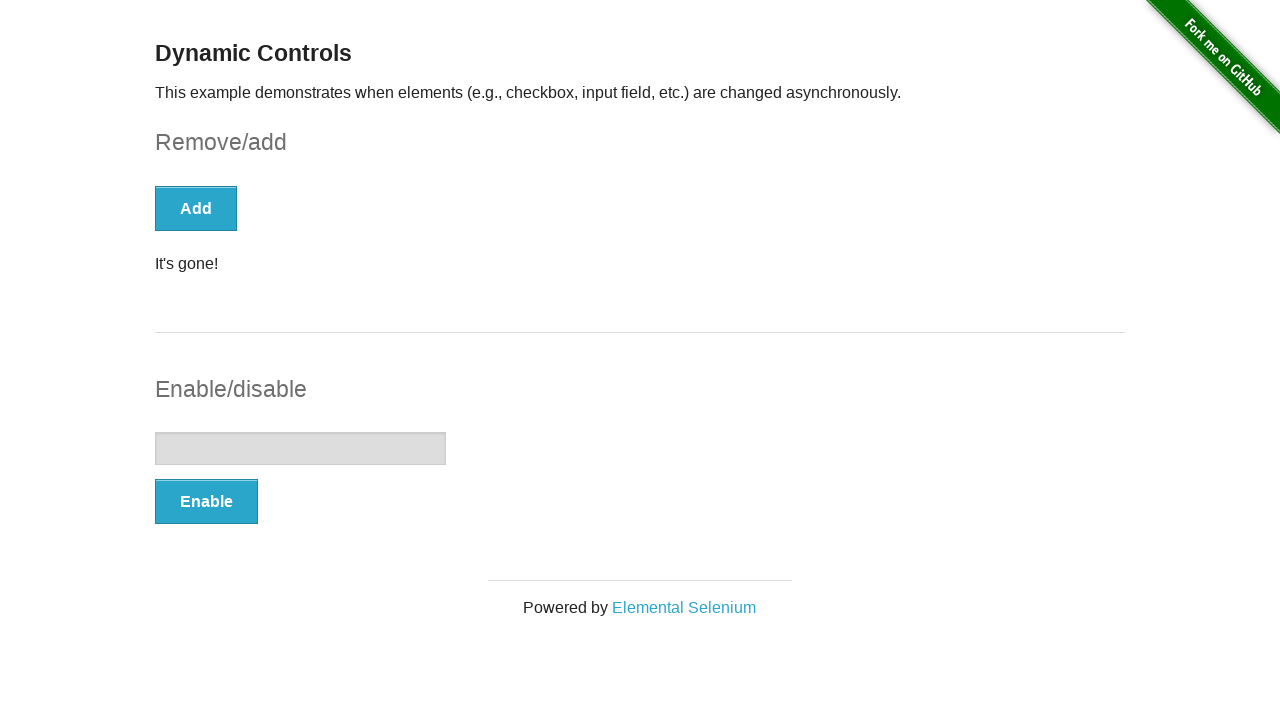

Page reloaded
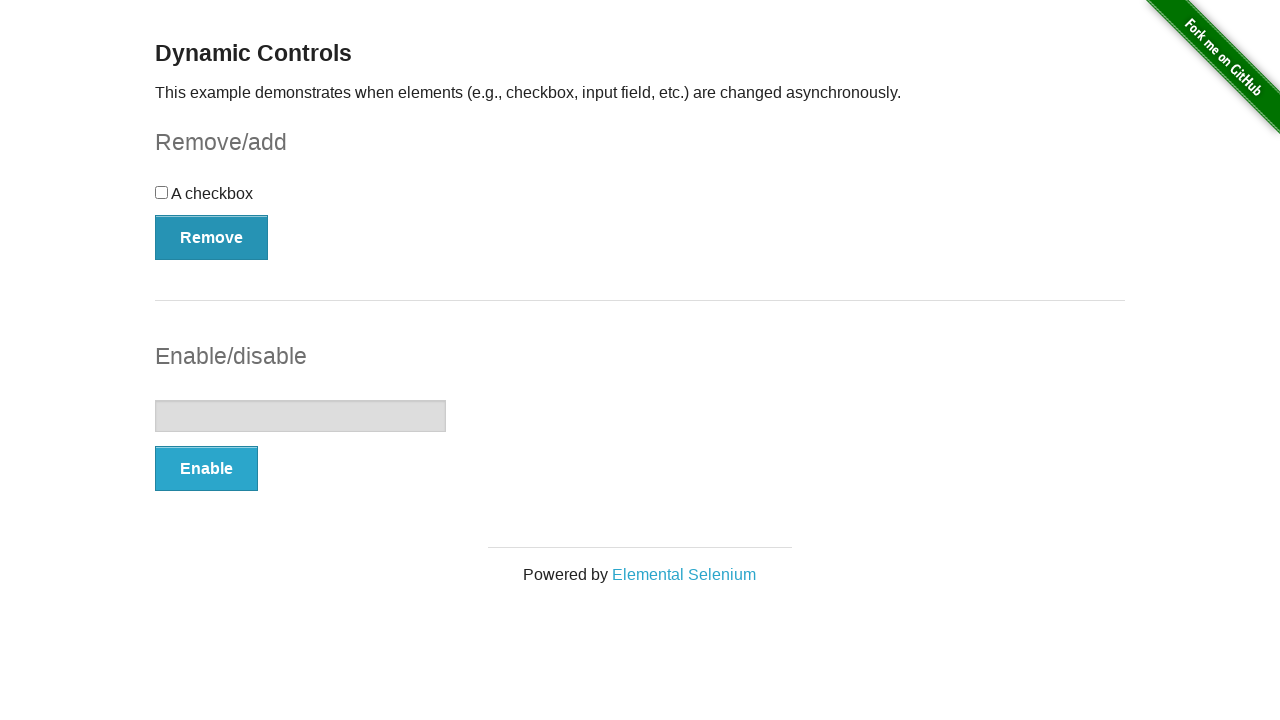

Page reload complete with input example visible
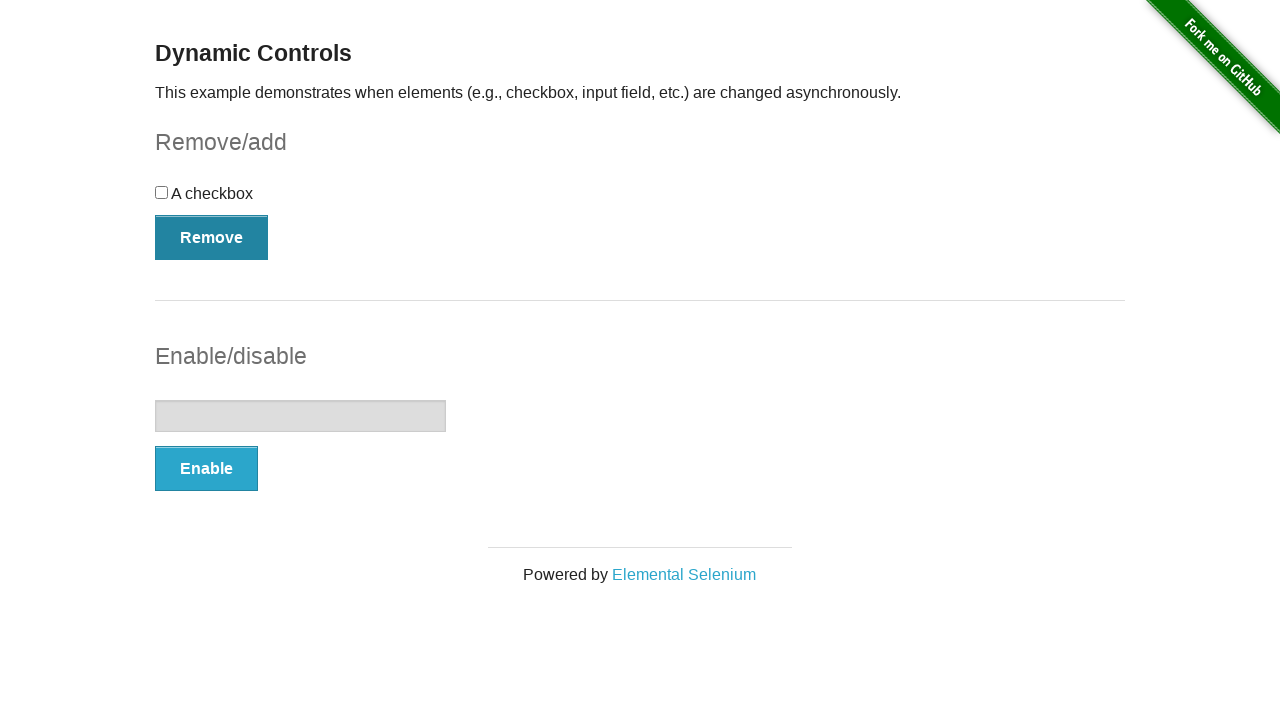

Clicked Enable button to enable input field at (206, 469) on button[onclick='swapInput()']
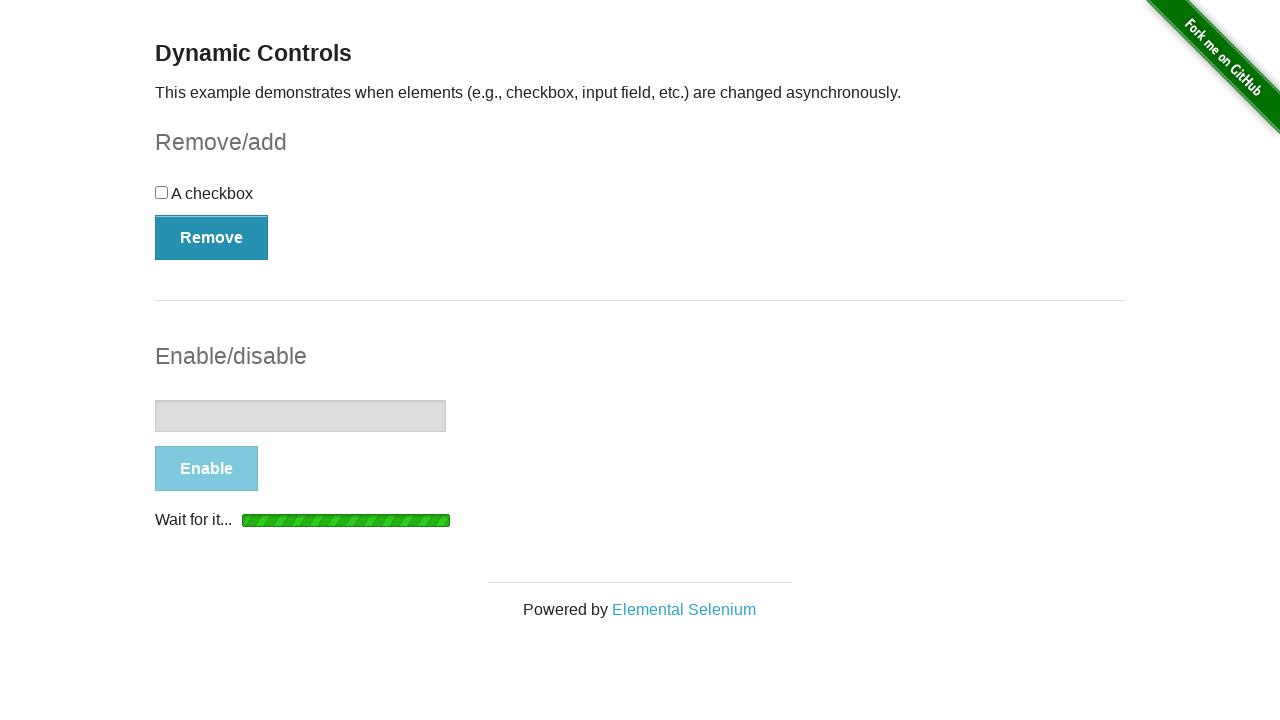

Input field enabled and 'It's enabled!' message appeared
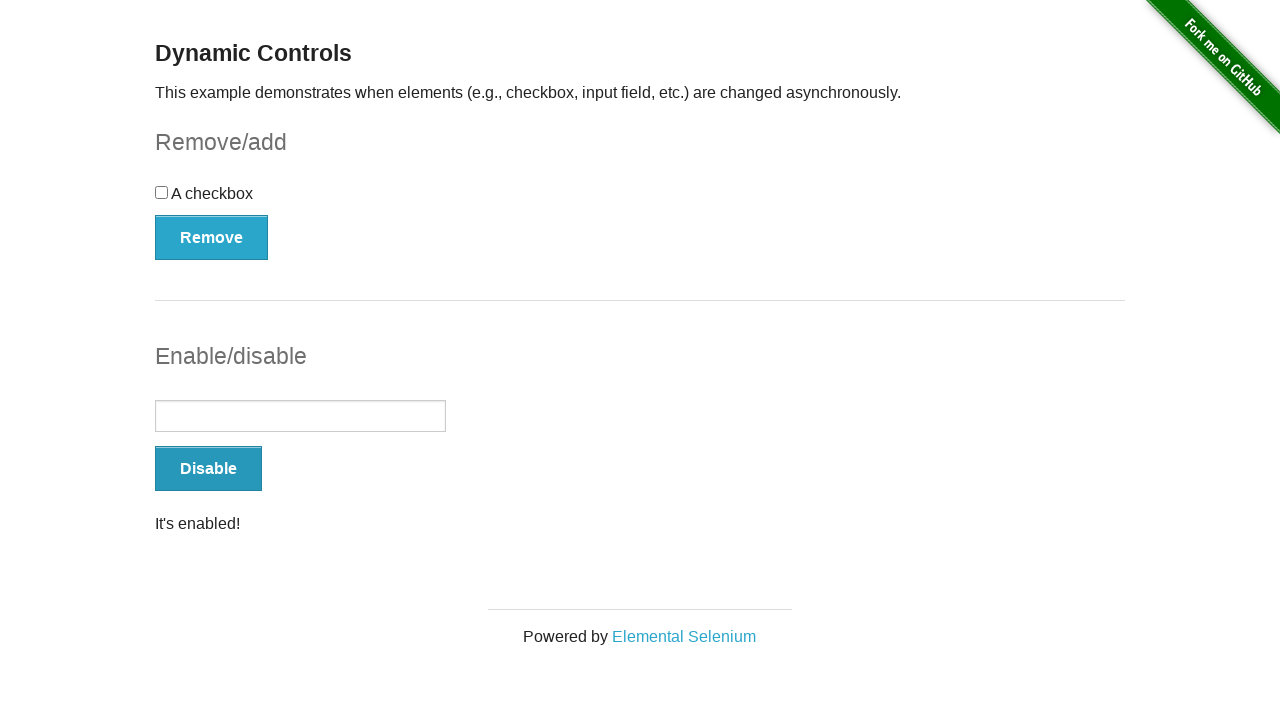

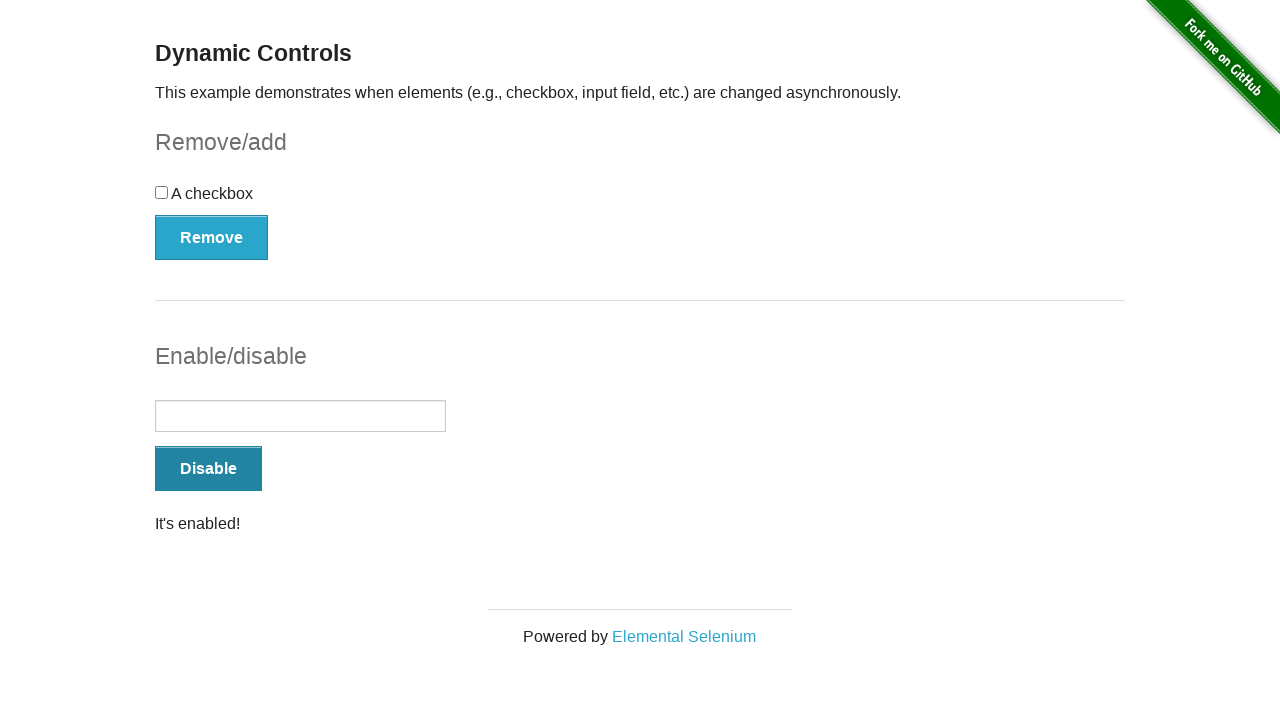